Tests direct URL access to all pages including main, password recovery, and account creation pages

Starting URL: https://wavingtest.github.io/system-healing-test/

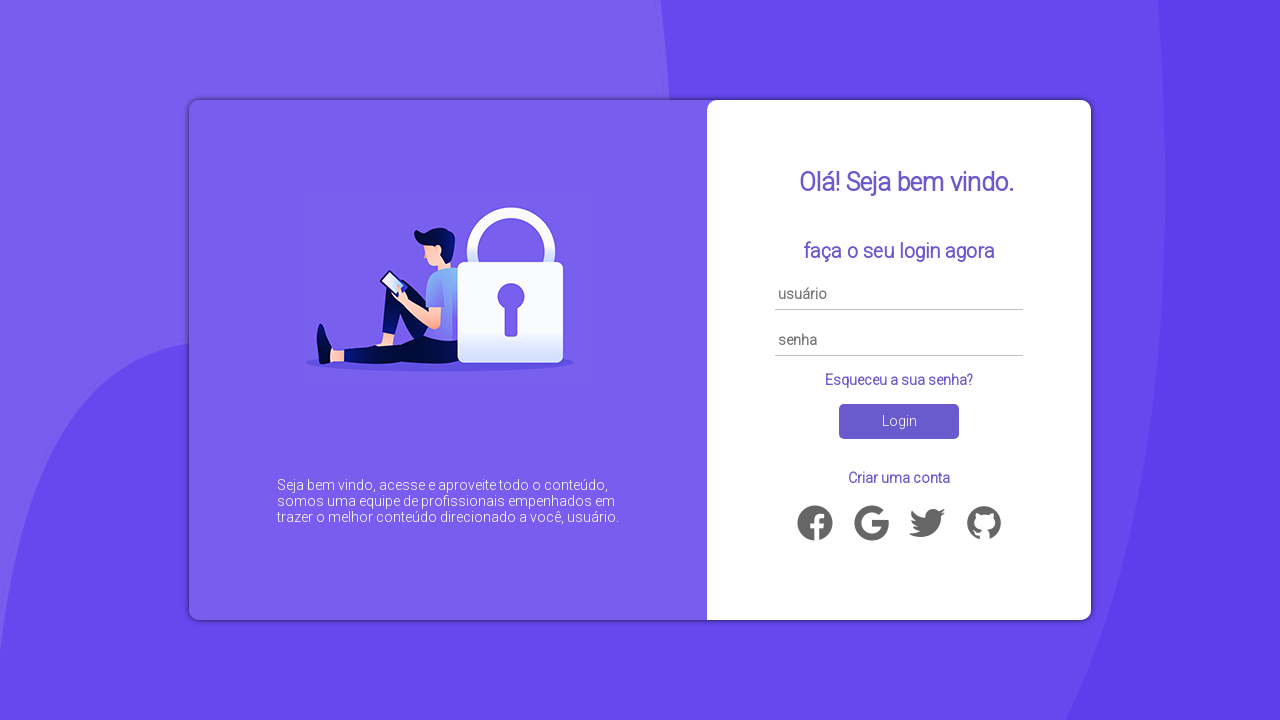

Navigated directly to password recovery page
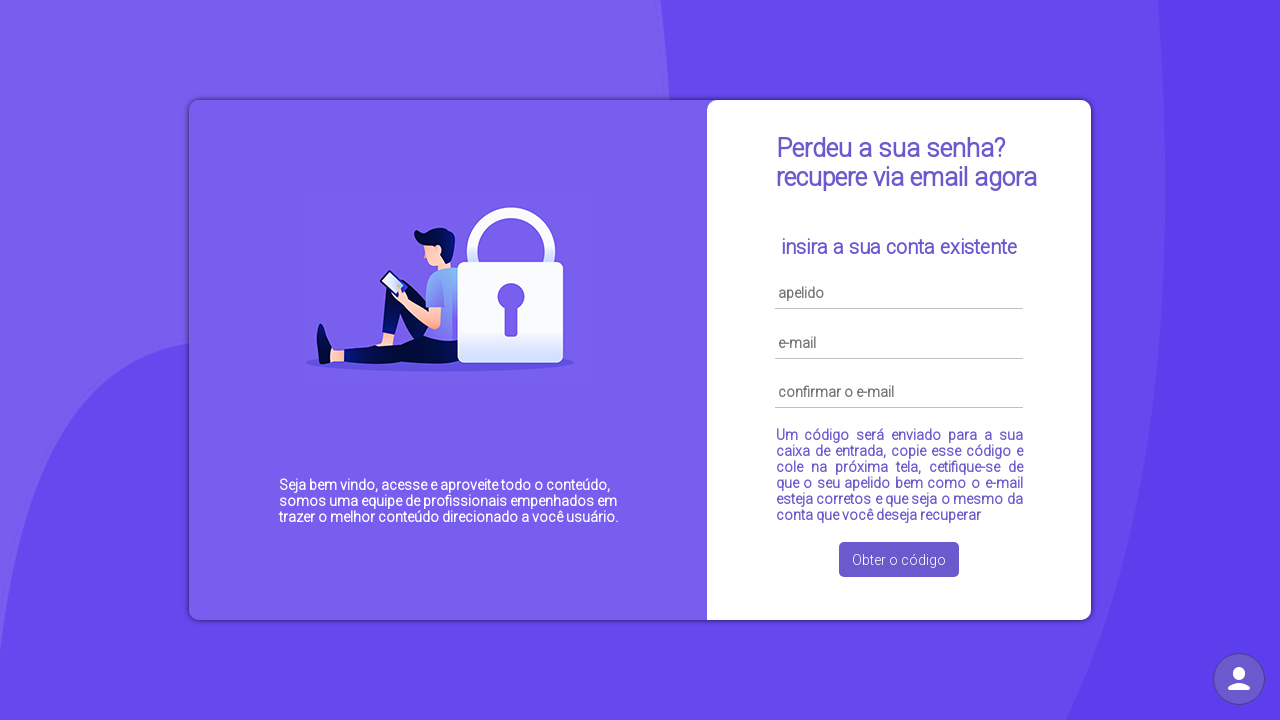

Navigated directly to account creation page
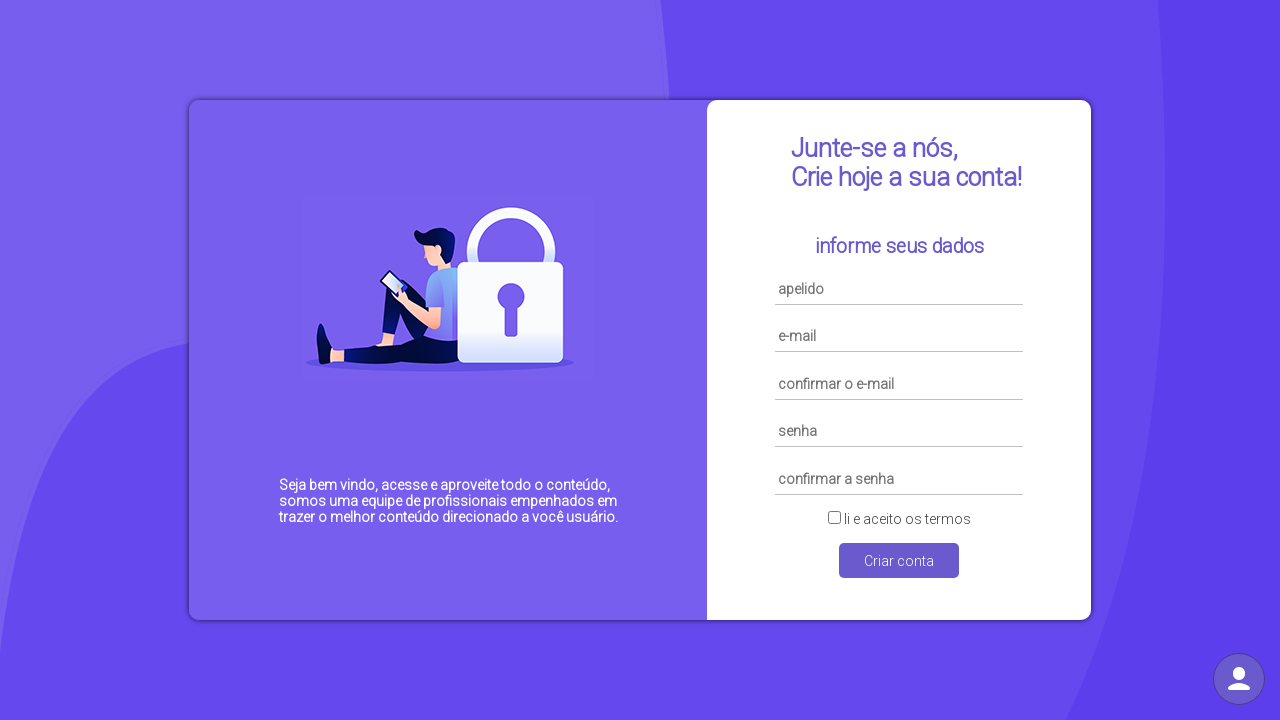

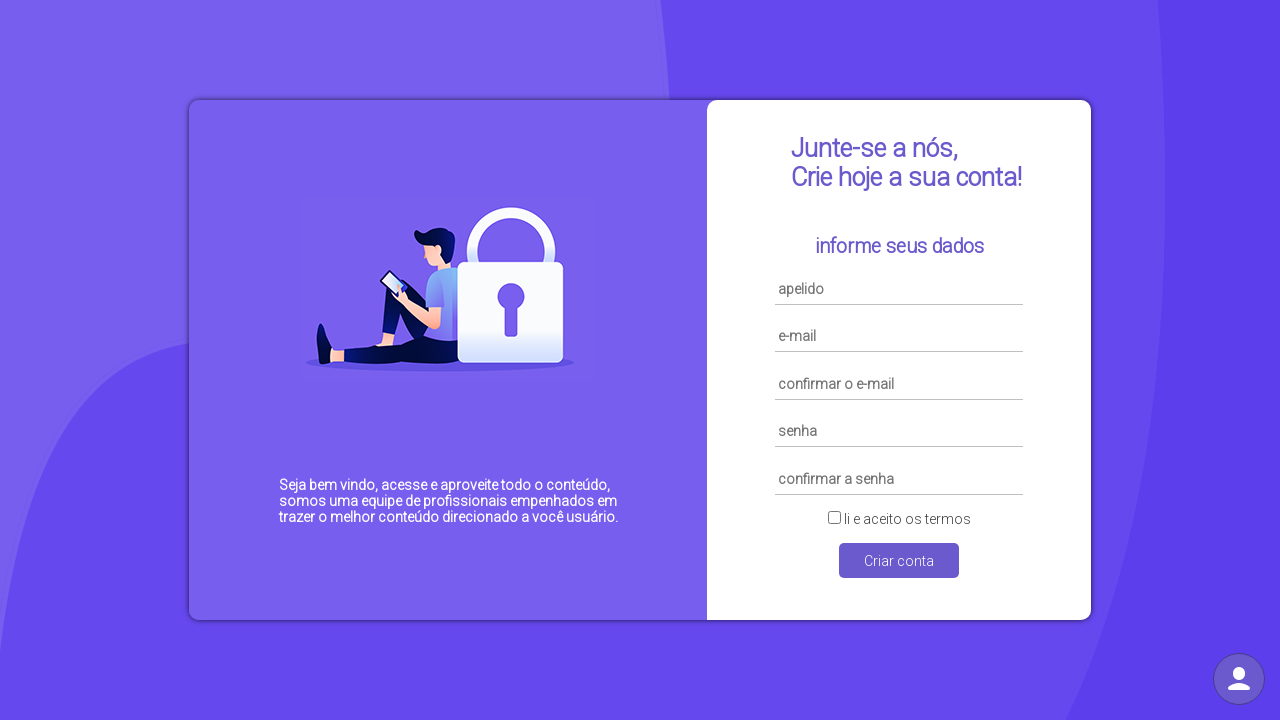